Tests filtering from all tasks view to completed tasks view

Starting URL: https://todomvc4tasj.herokuapp.com/

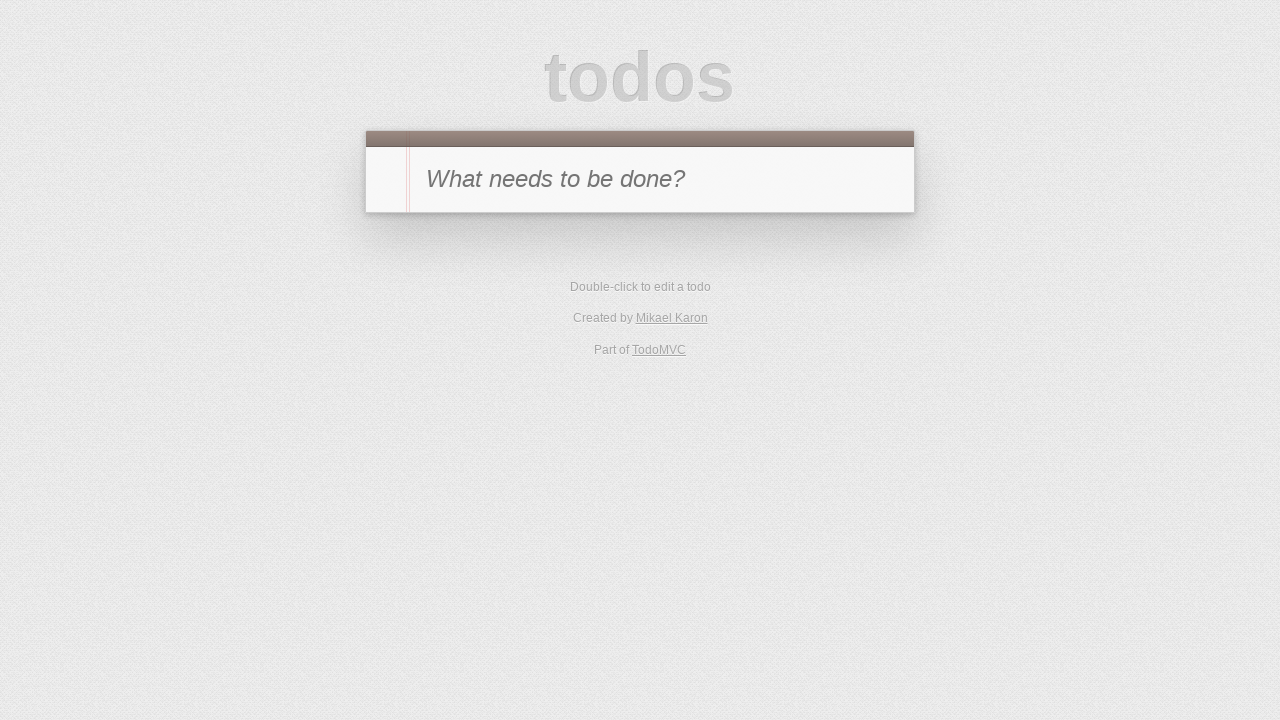

Set up initial state with mixed active and completed tasks via localStorage
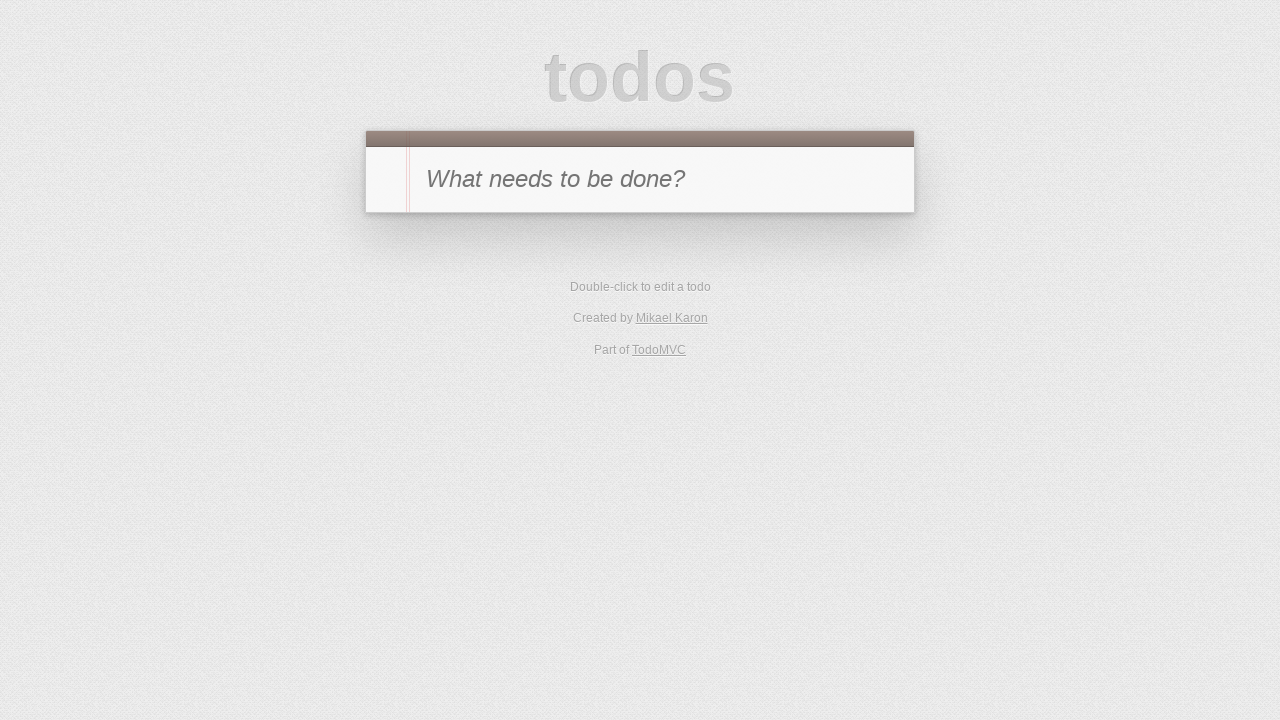

Reloaded page to apply localStorage changes
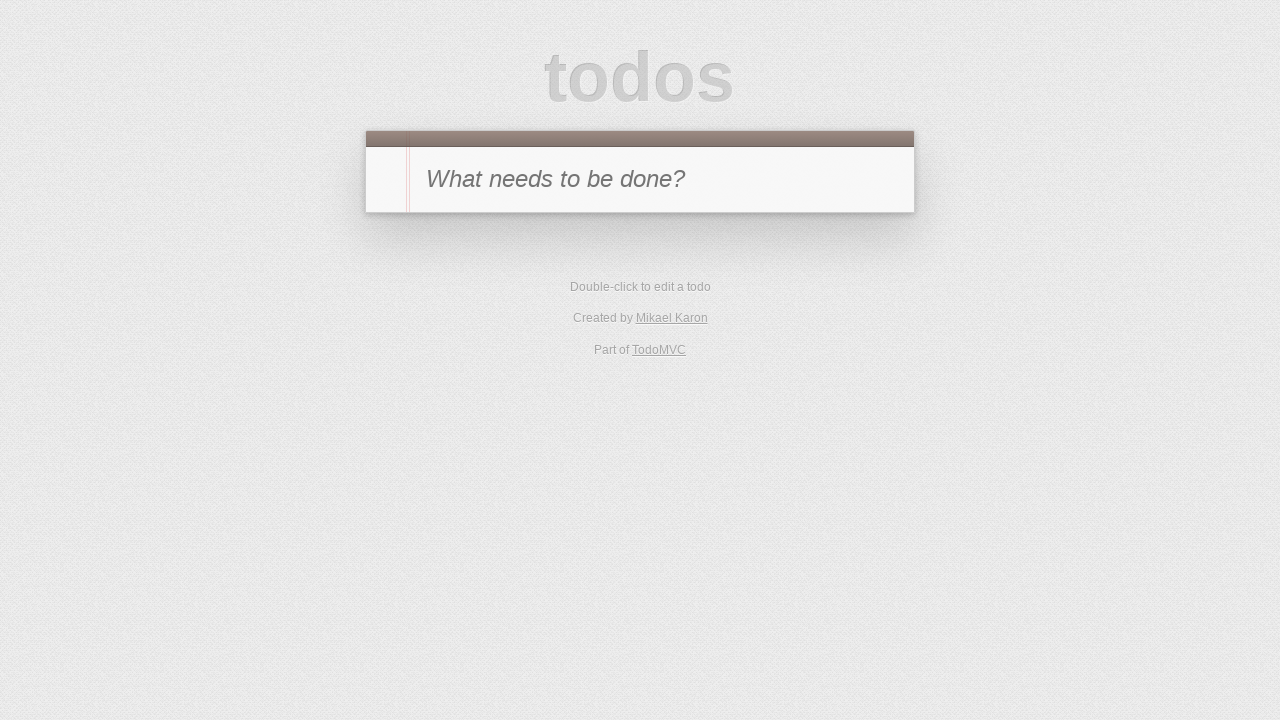

Clicked 'Completed' filter button to view completed tasks at (676, 351) on text=Completed
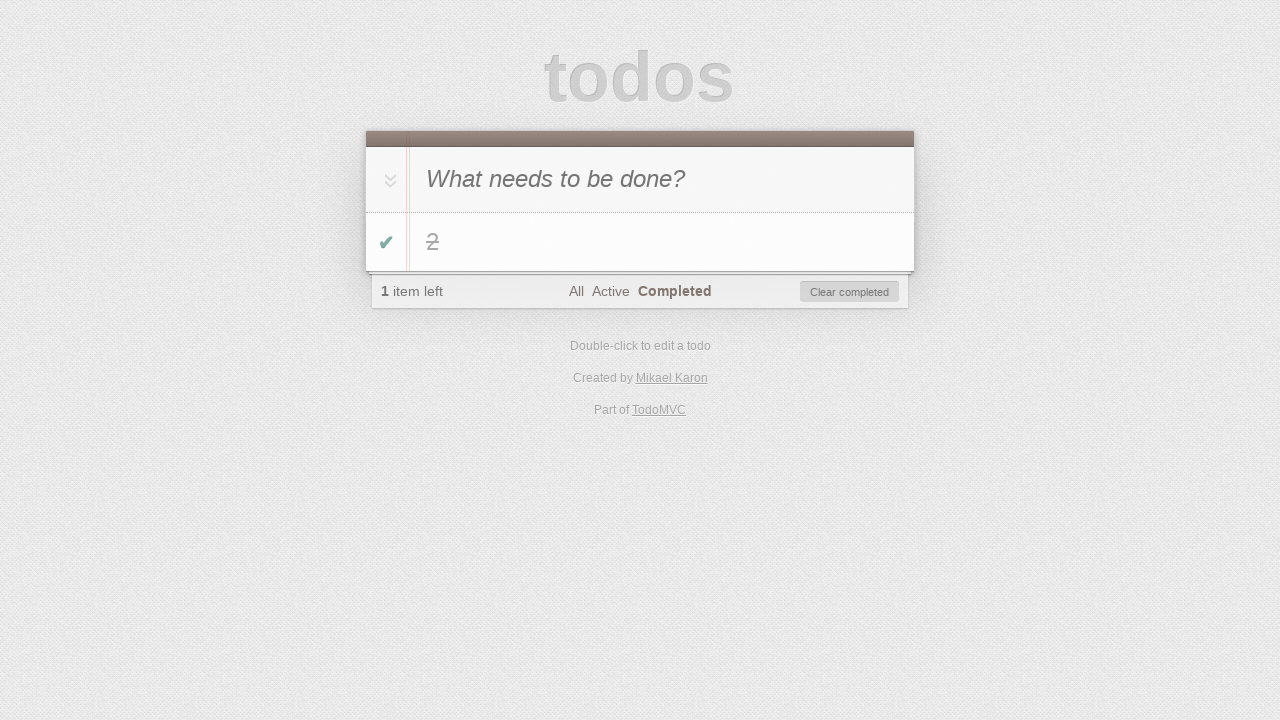

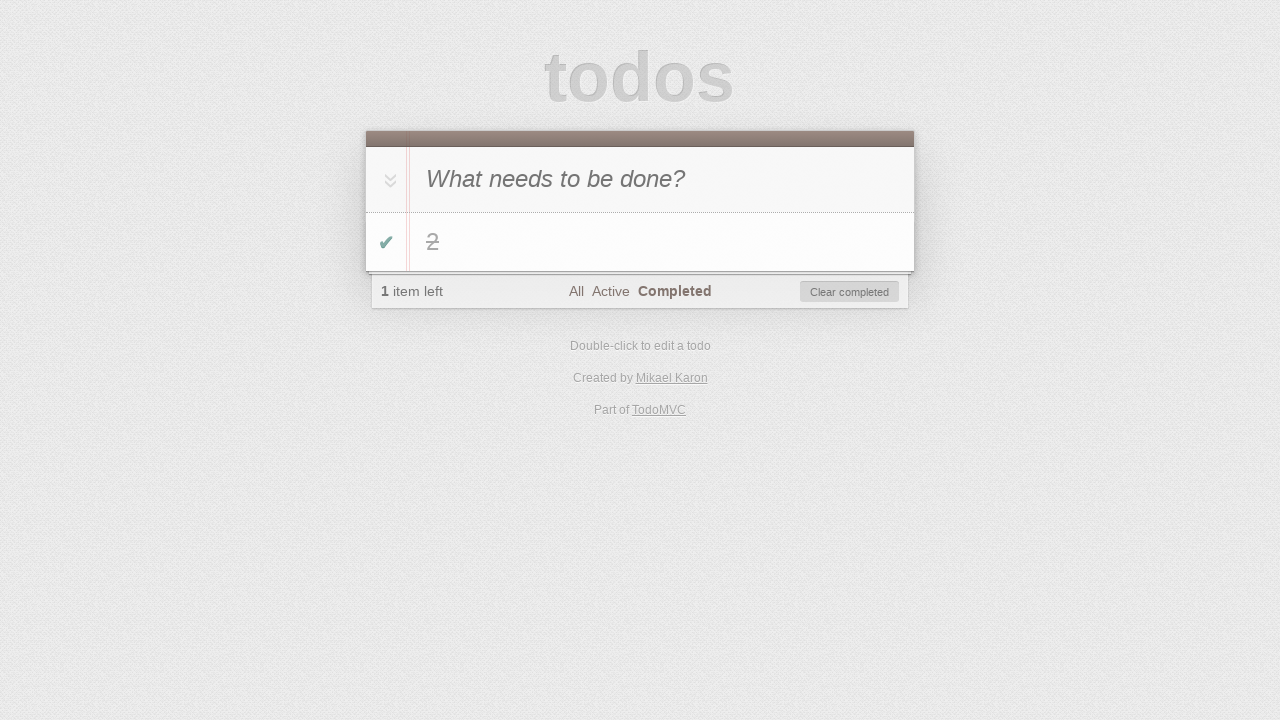